Tests an editable/searchable dropdown by typing search terms and selecting matching options from the filtered results

Starting URL: https://react.semantic-ui.com/maximize/dropdown-example-search-selection/

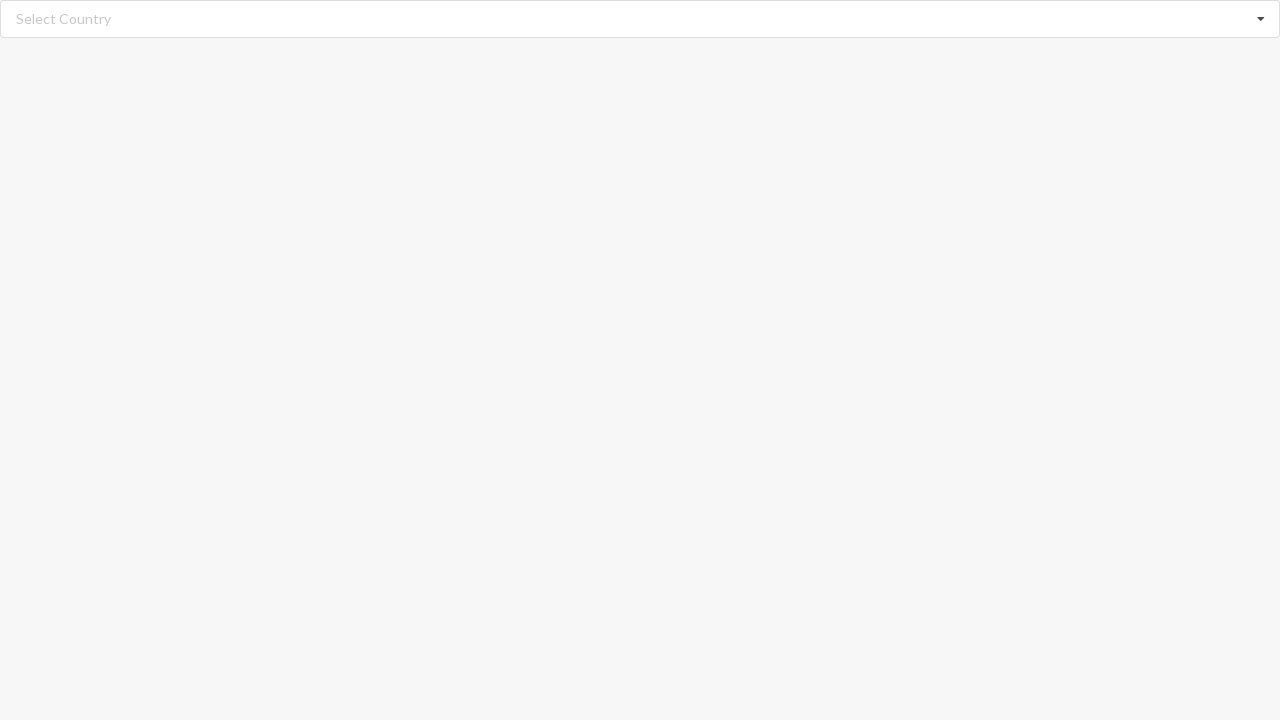

Filled dropdown search field with 'Aland Islands' on div.dropdown input.search
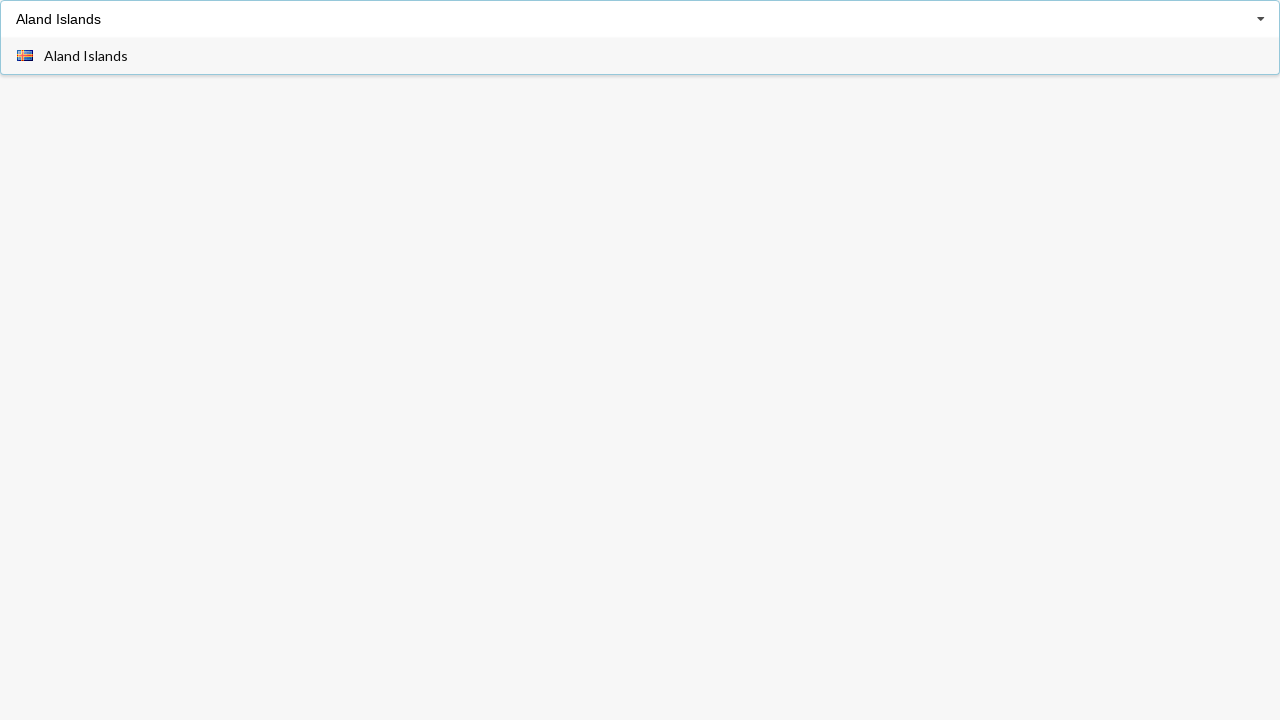

Filtered dropdown items appeared for 'Aland Islands'
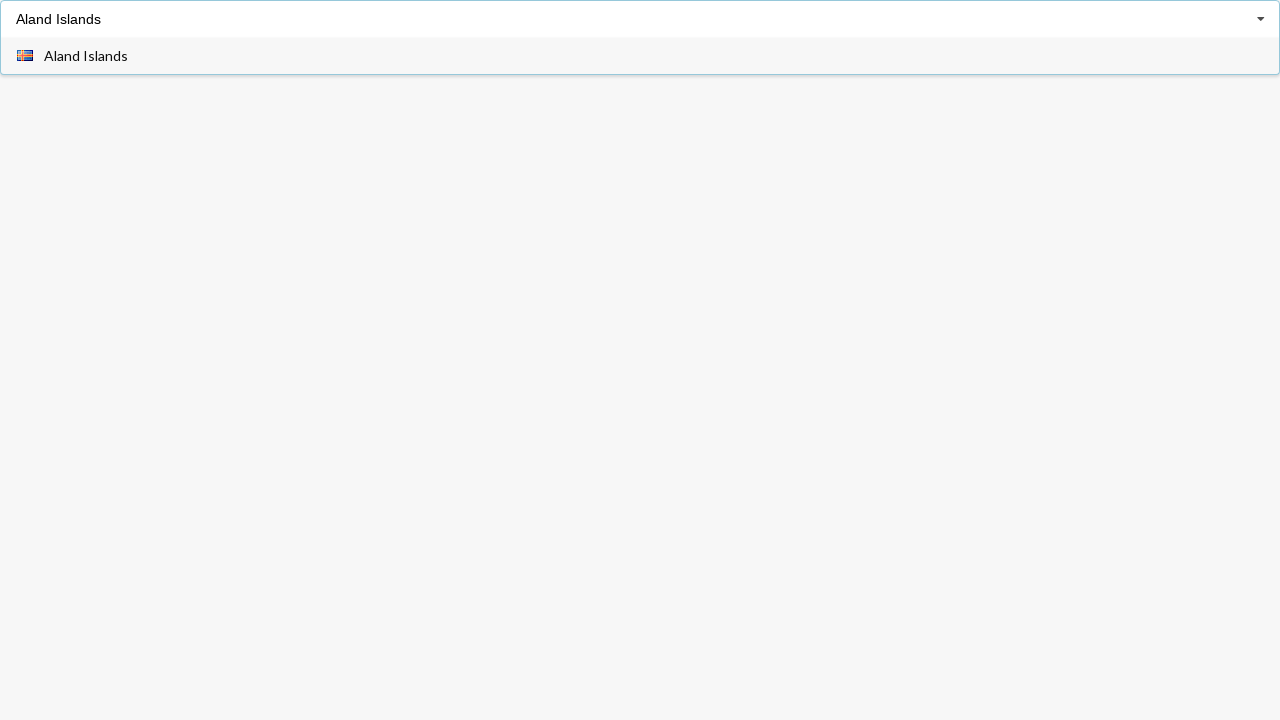

Clicked on 'Aland Islands' from filtered results at (86, 56) on div.item span.text:has-text('Aland Islands')
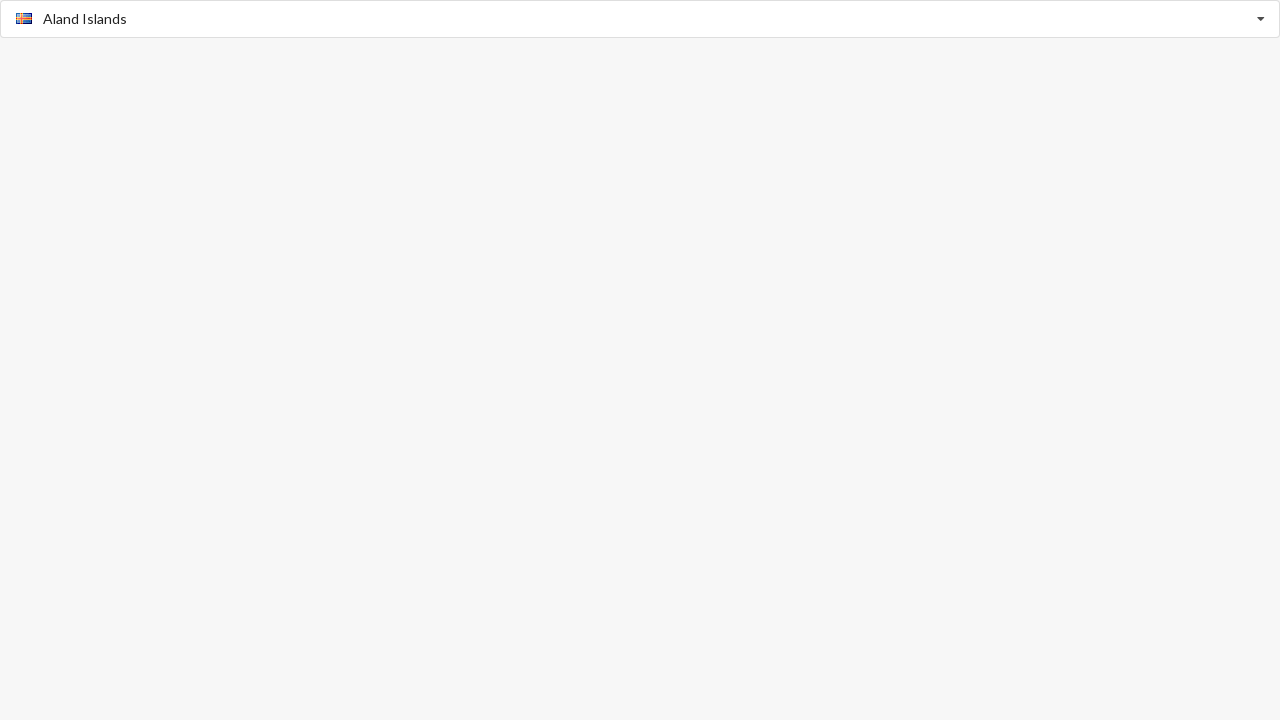

Verified 'Aland Islands' is selected in dropdown
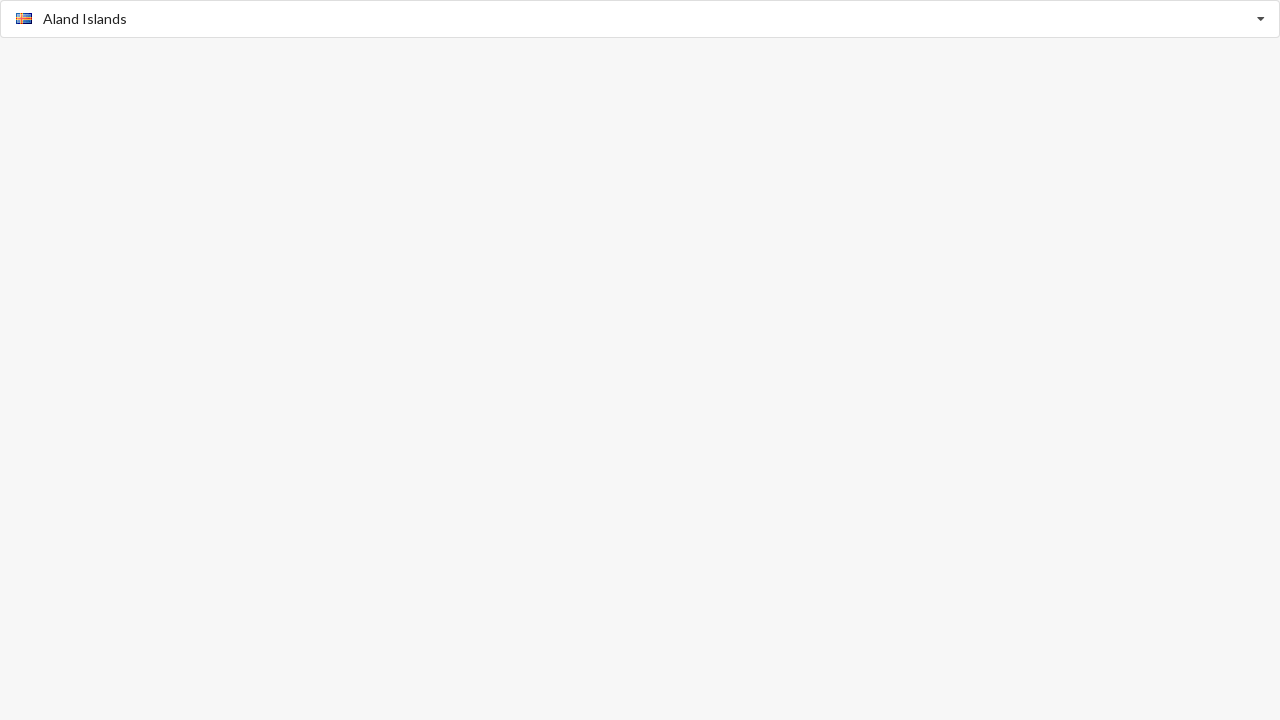

Filled dropdown search field with 'Albania' on div.dropdown input.search
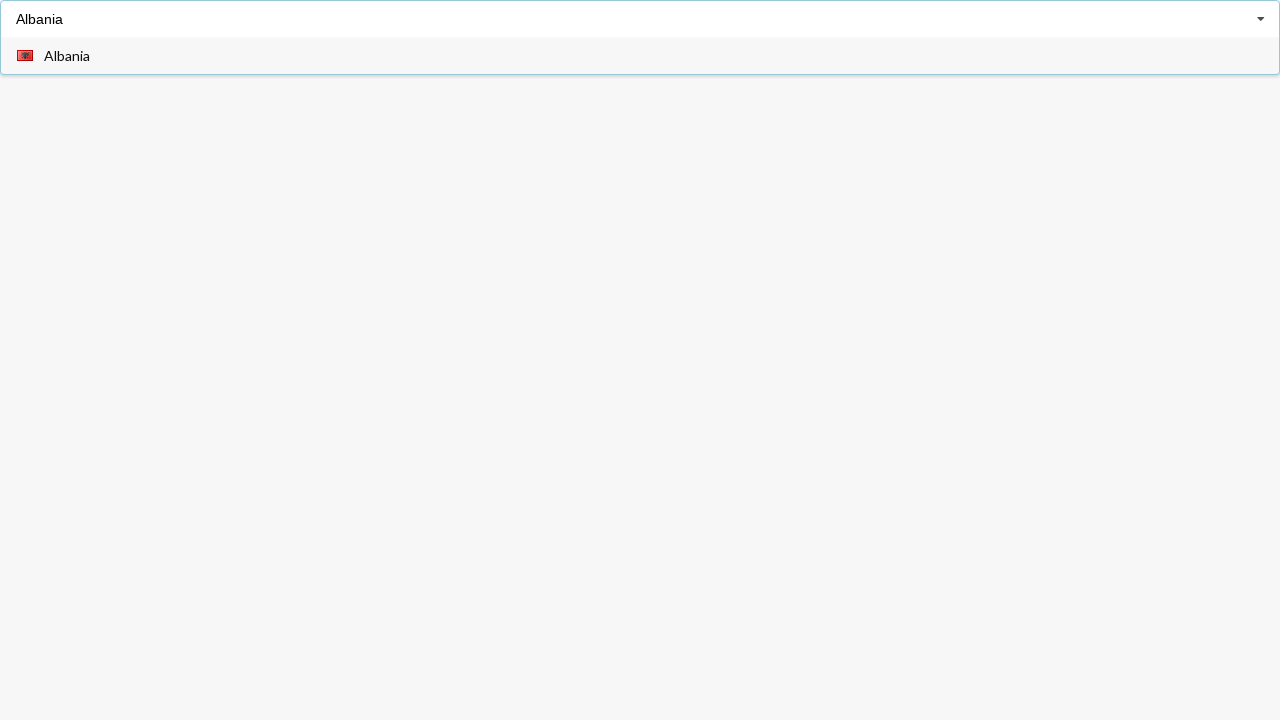

Filtered dropdown items appeared for 'Albania'
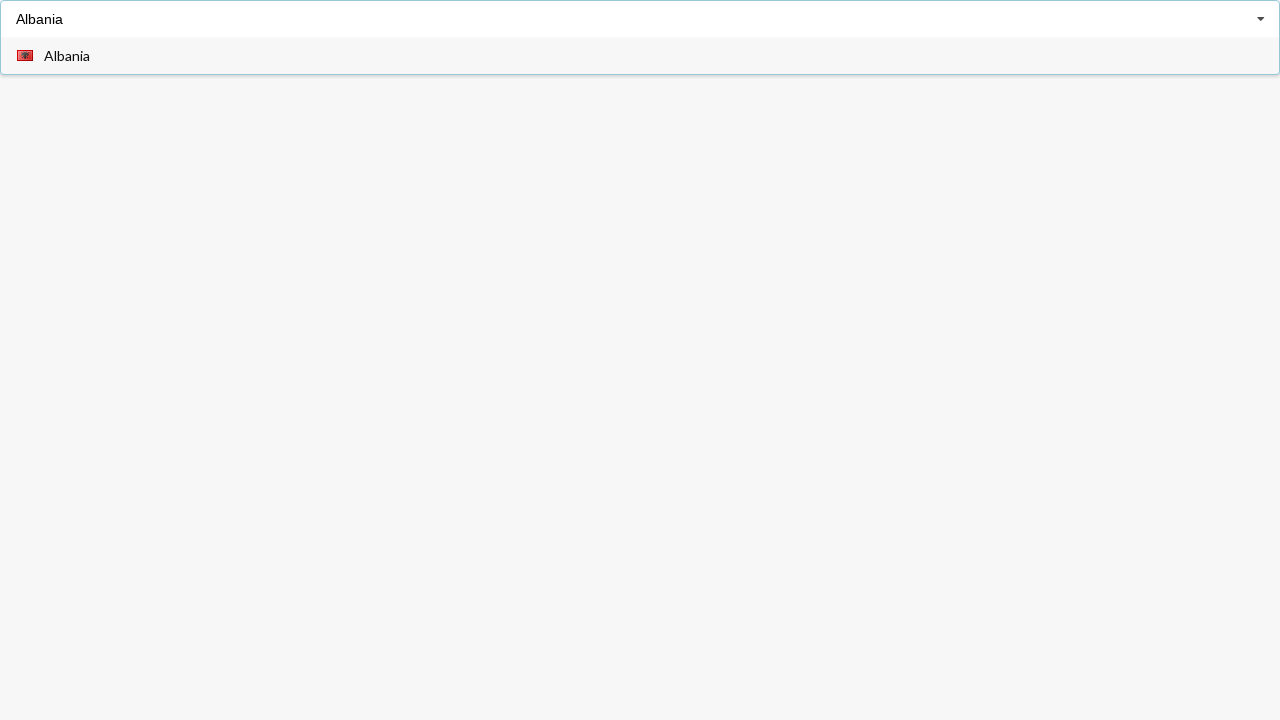

Clicked on 'Albania' from filtered results at (67, 56) on div.item span.text:has-text('Albania')
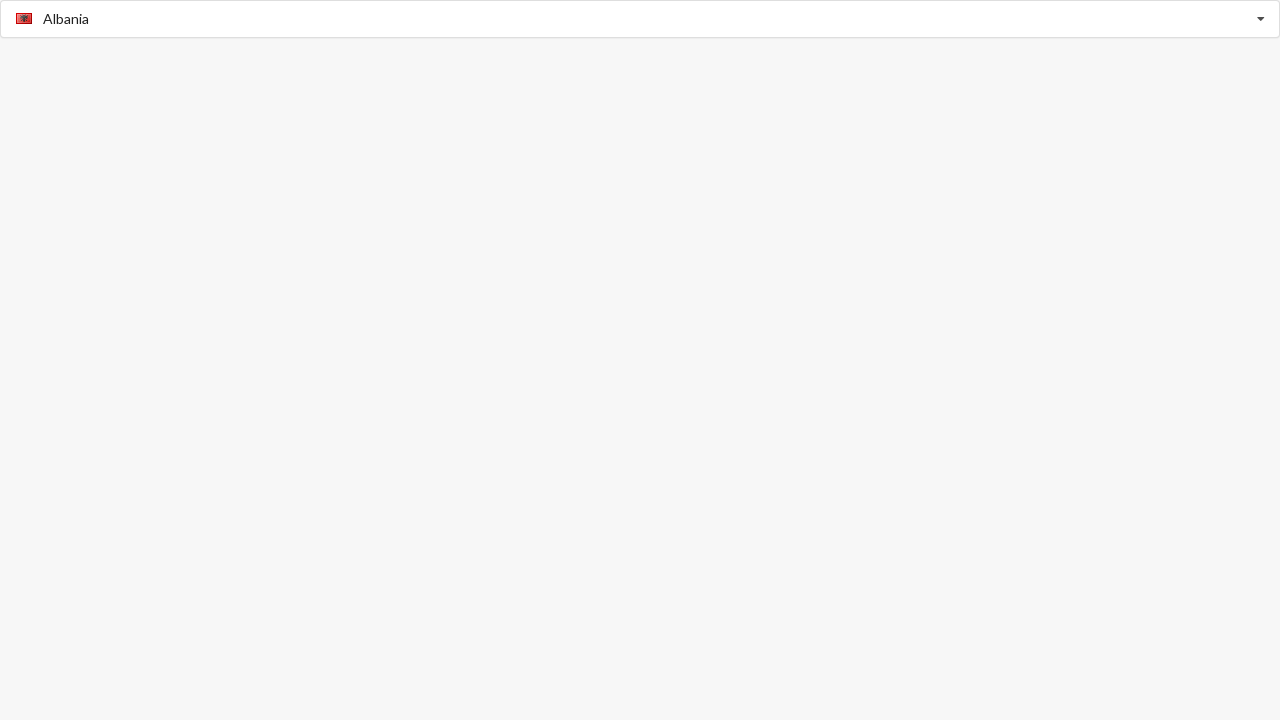

Verified 'Albania' is selected in dropdown
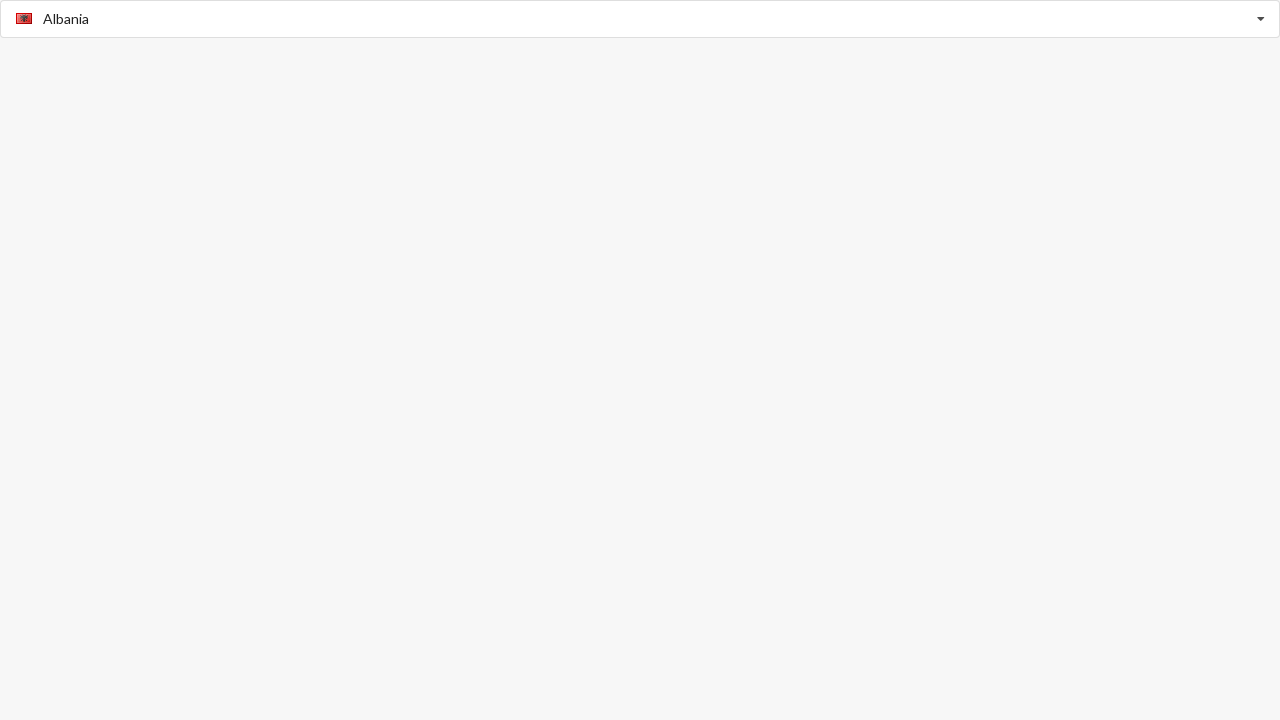

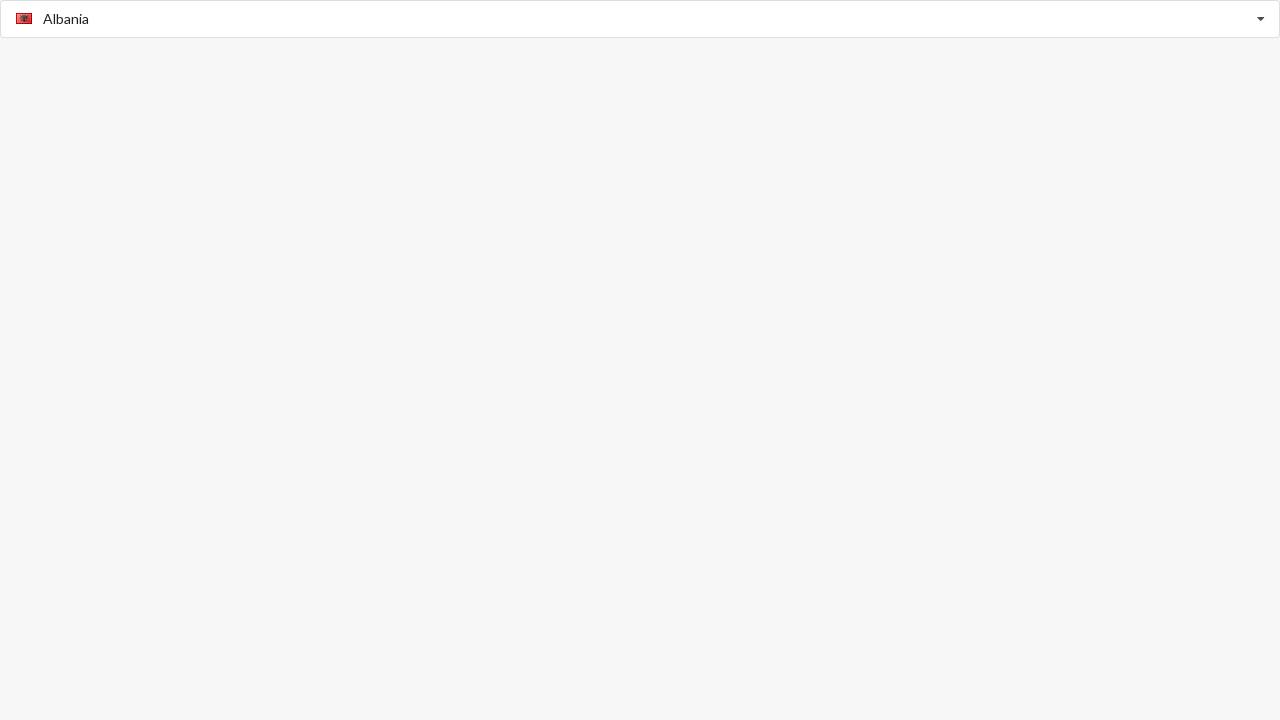